Tests that the home page loads correctly by verifying the page title matches the expected furniture store title.

Starting URL: https://www.homeandstuff.com/

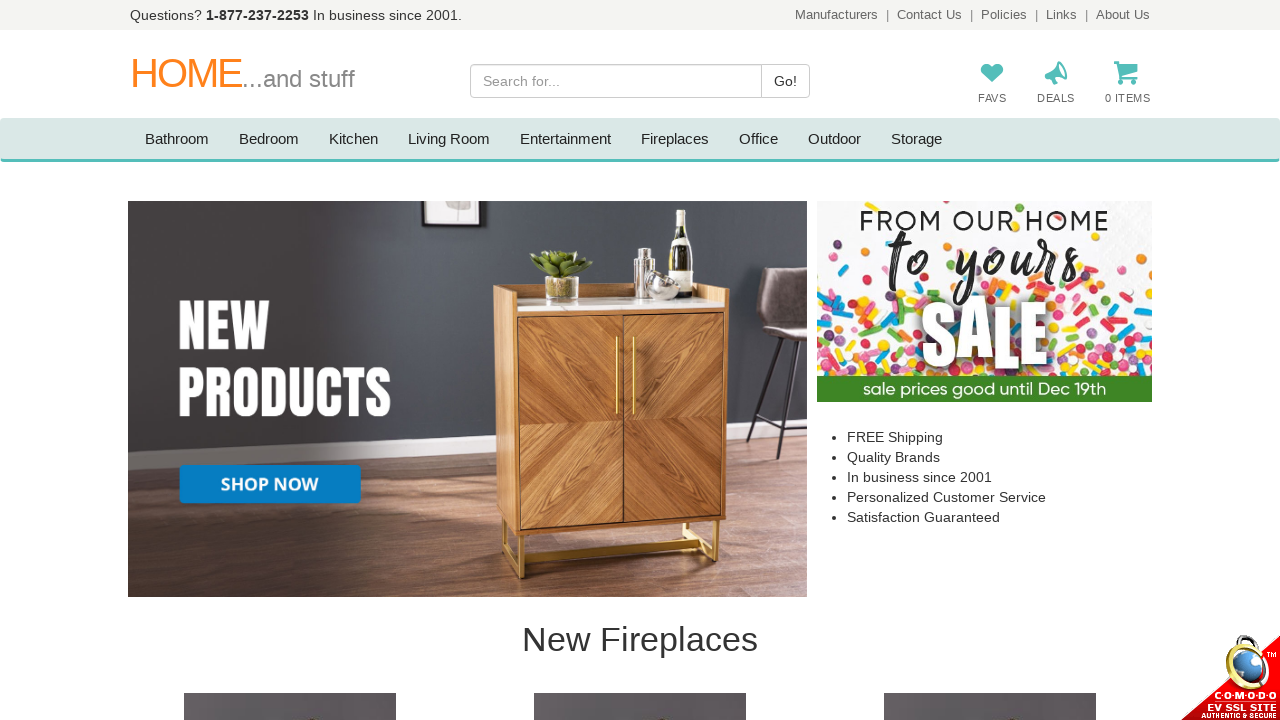

Retrieved page title from home page
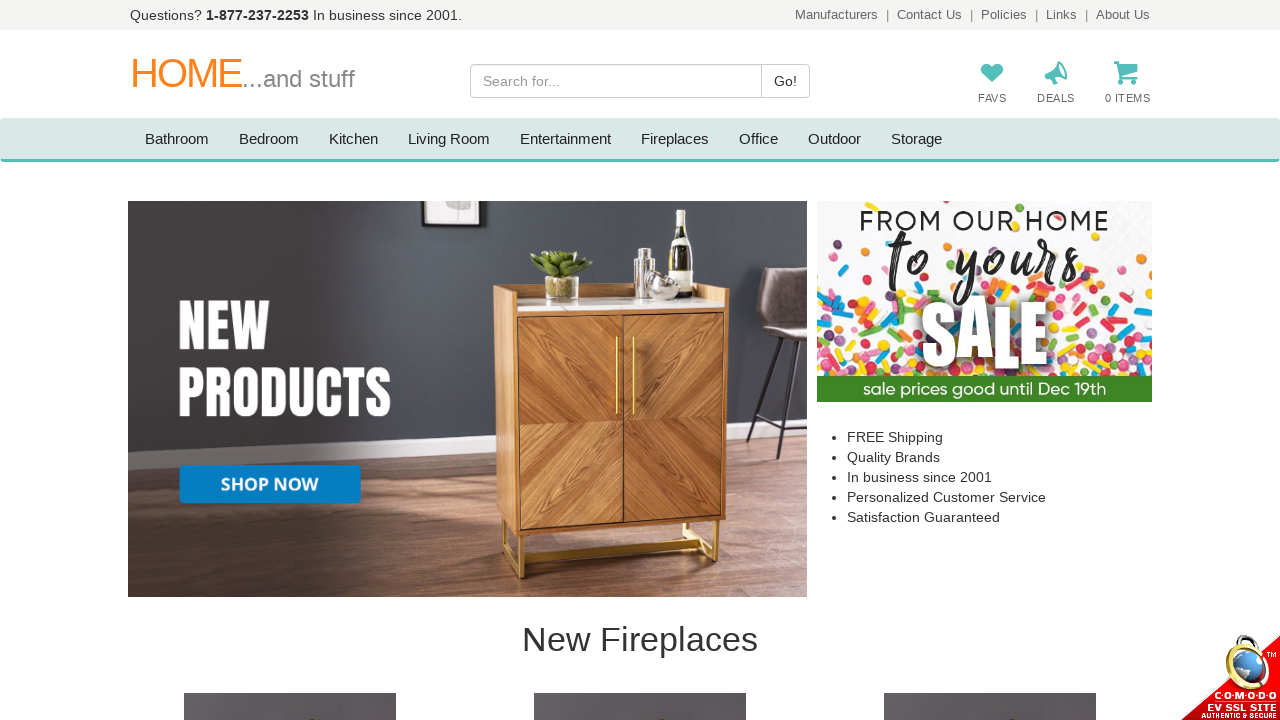

Verified page title matches expected furniture store title
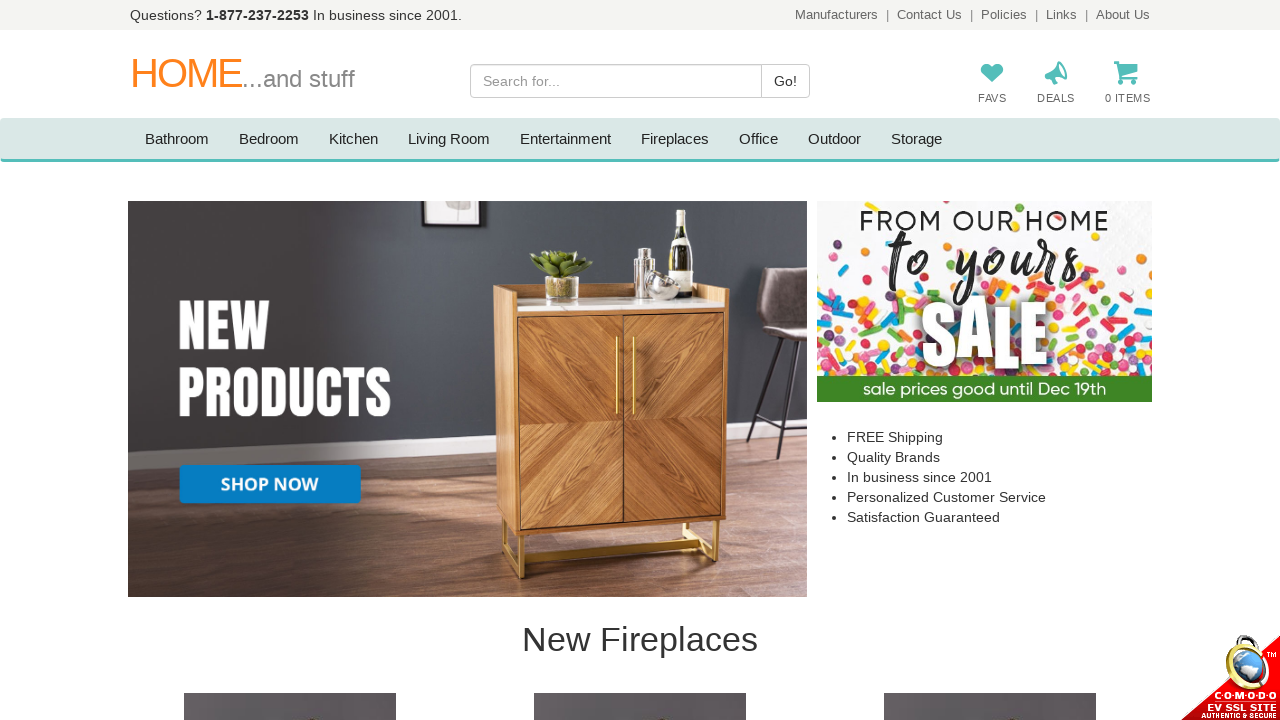

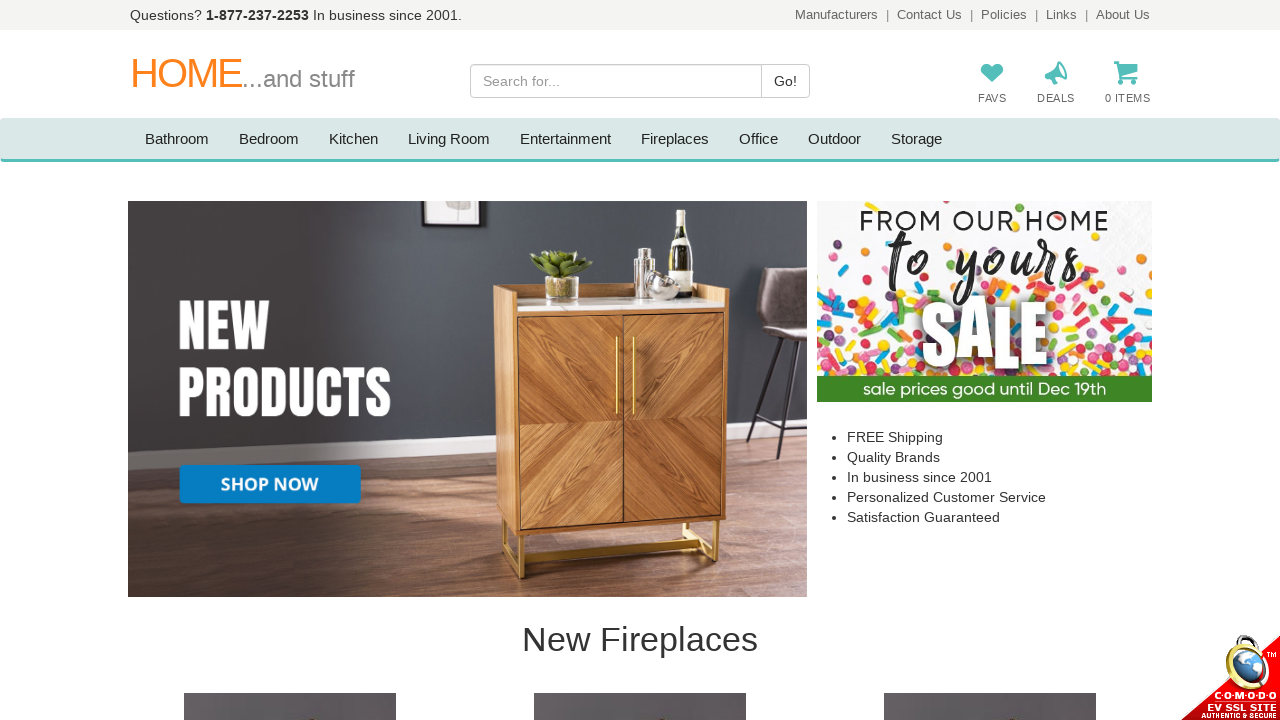